Opens the Pacogames Xtreme Motorbikes game page and maximizes the browser window to verify the page loads successfully.

Starting URL: https://www.pacogames.com/driving/xtreme-motorbikes#google_vignette

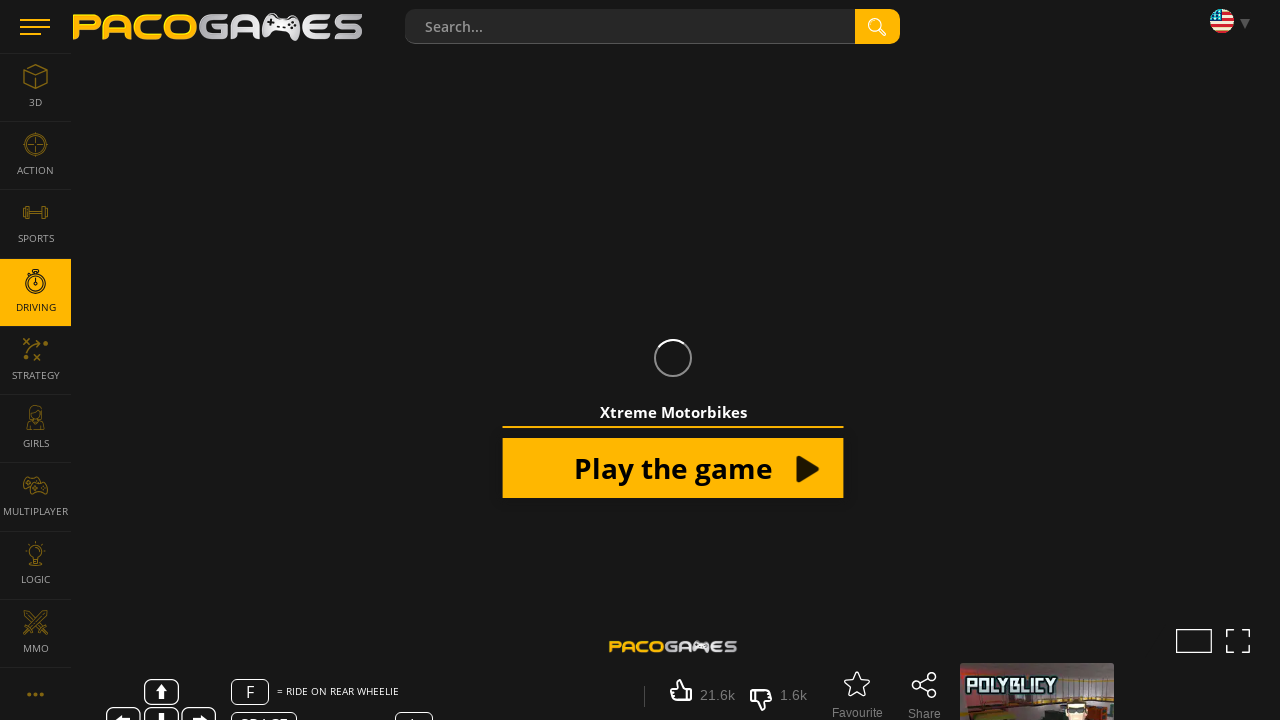

Navigated to Pacogames Xtreme Motorbikes game page
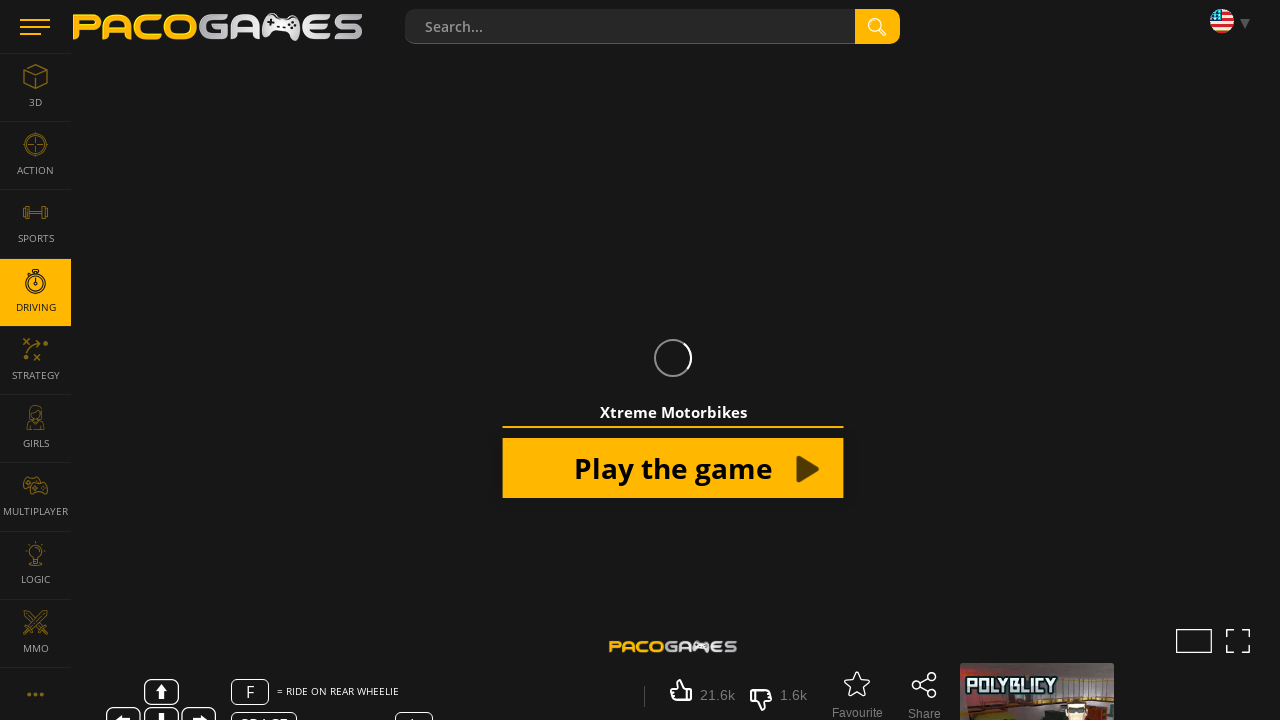

Maximized browser window to 1920x1080
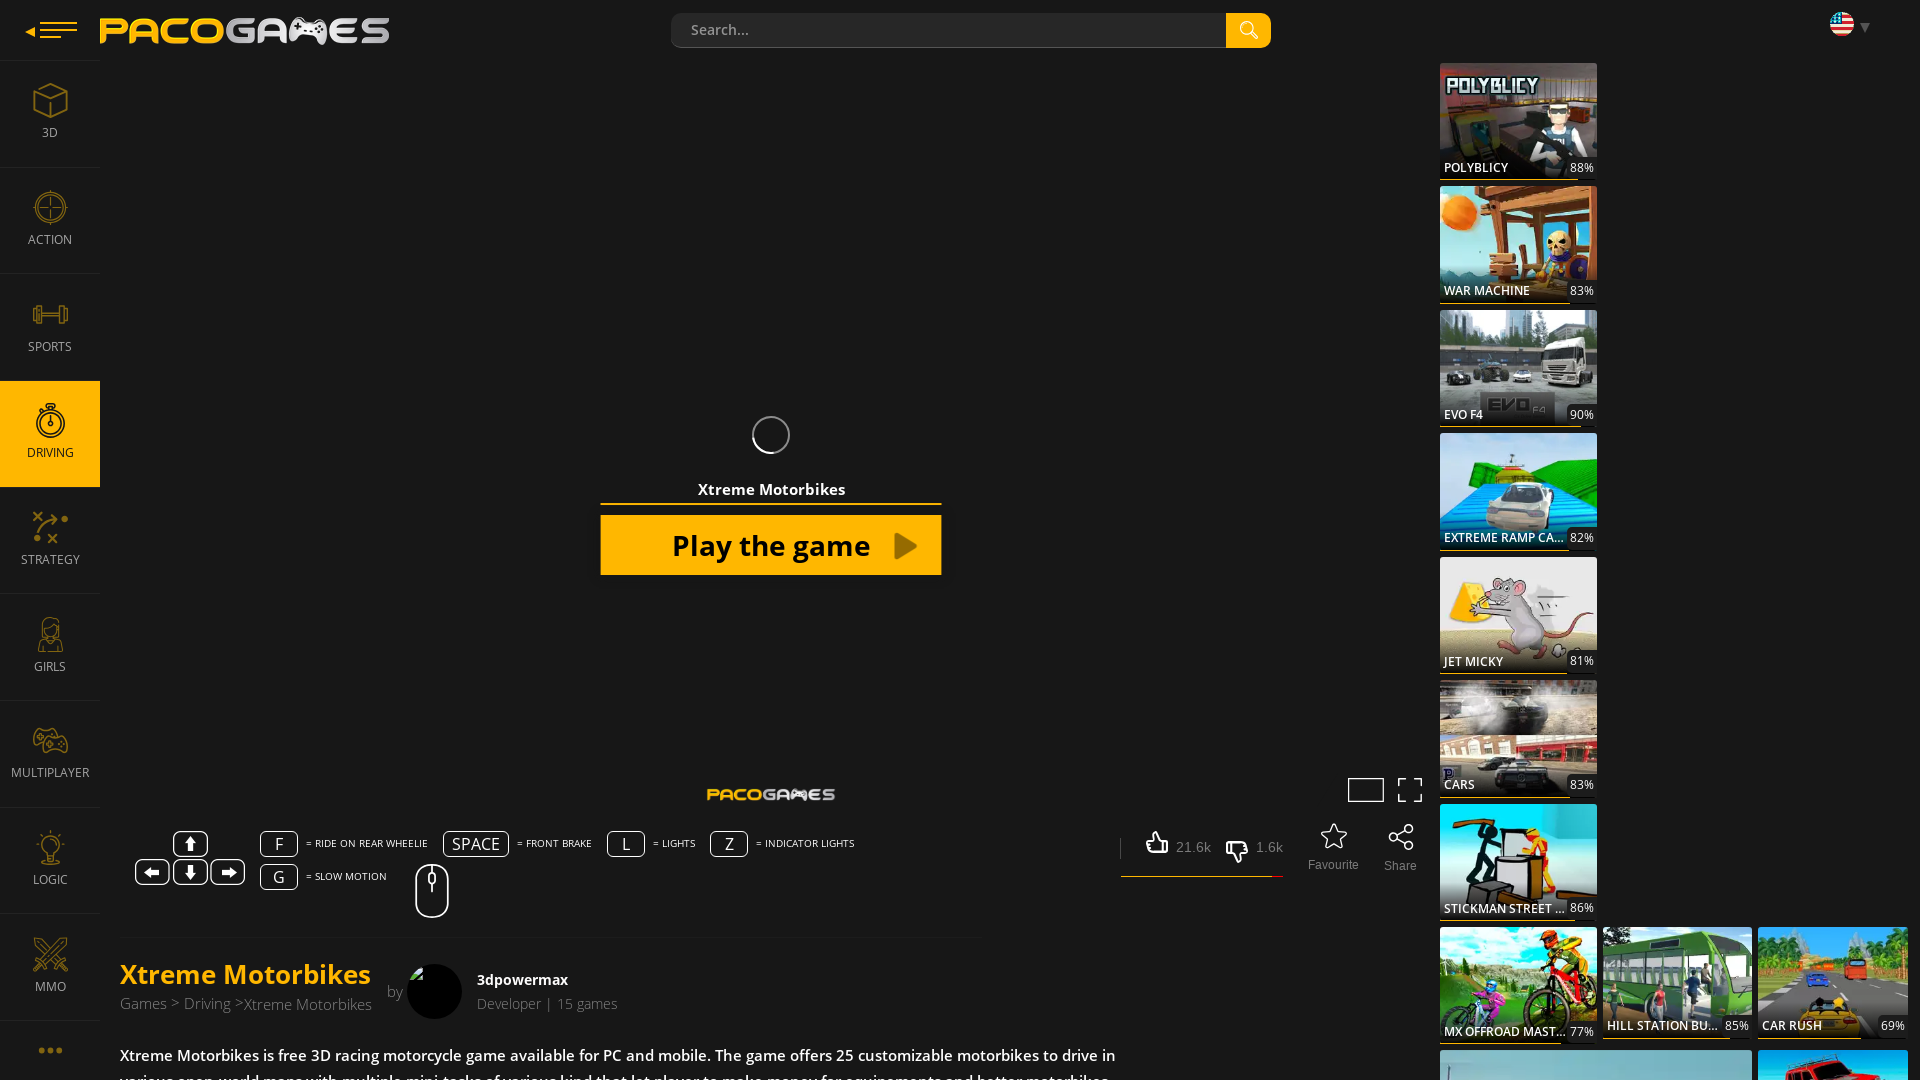

Page loaded successfully - DOM content ready
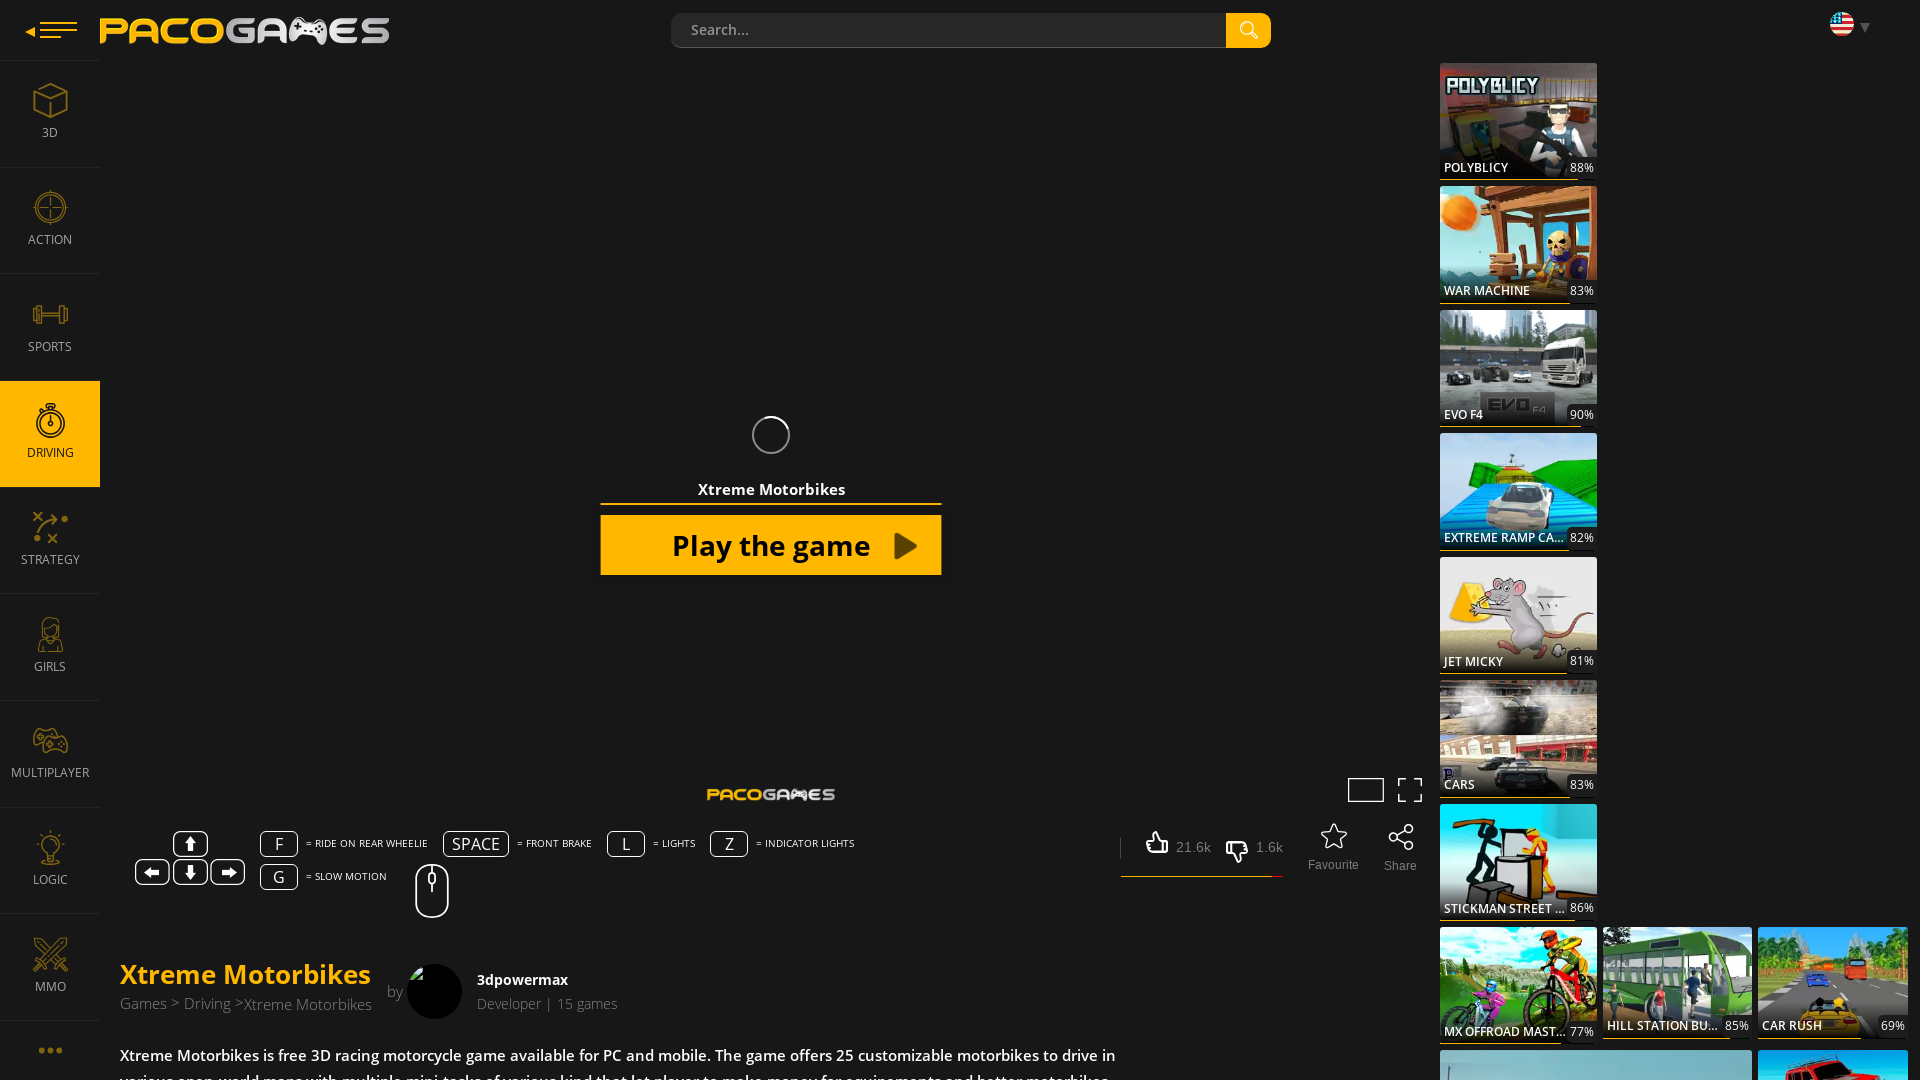

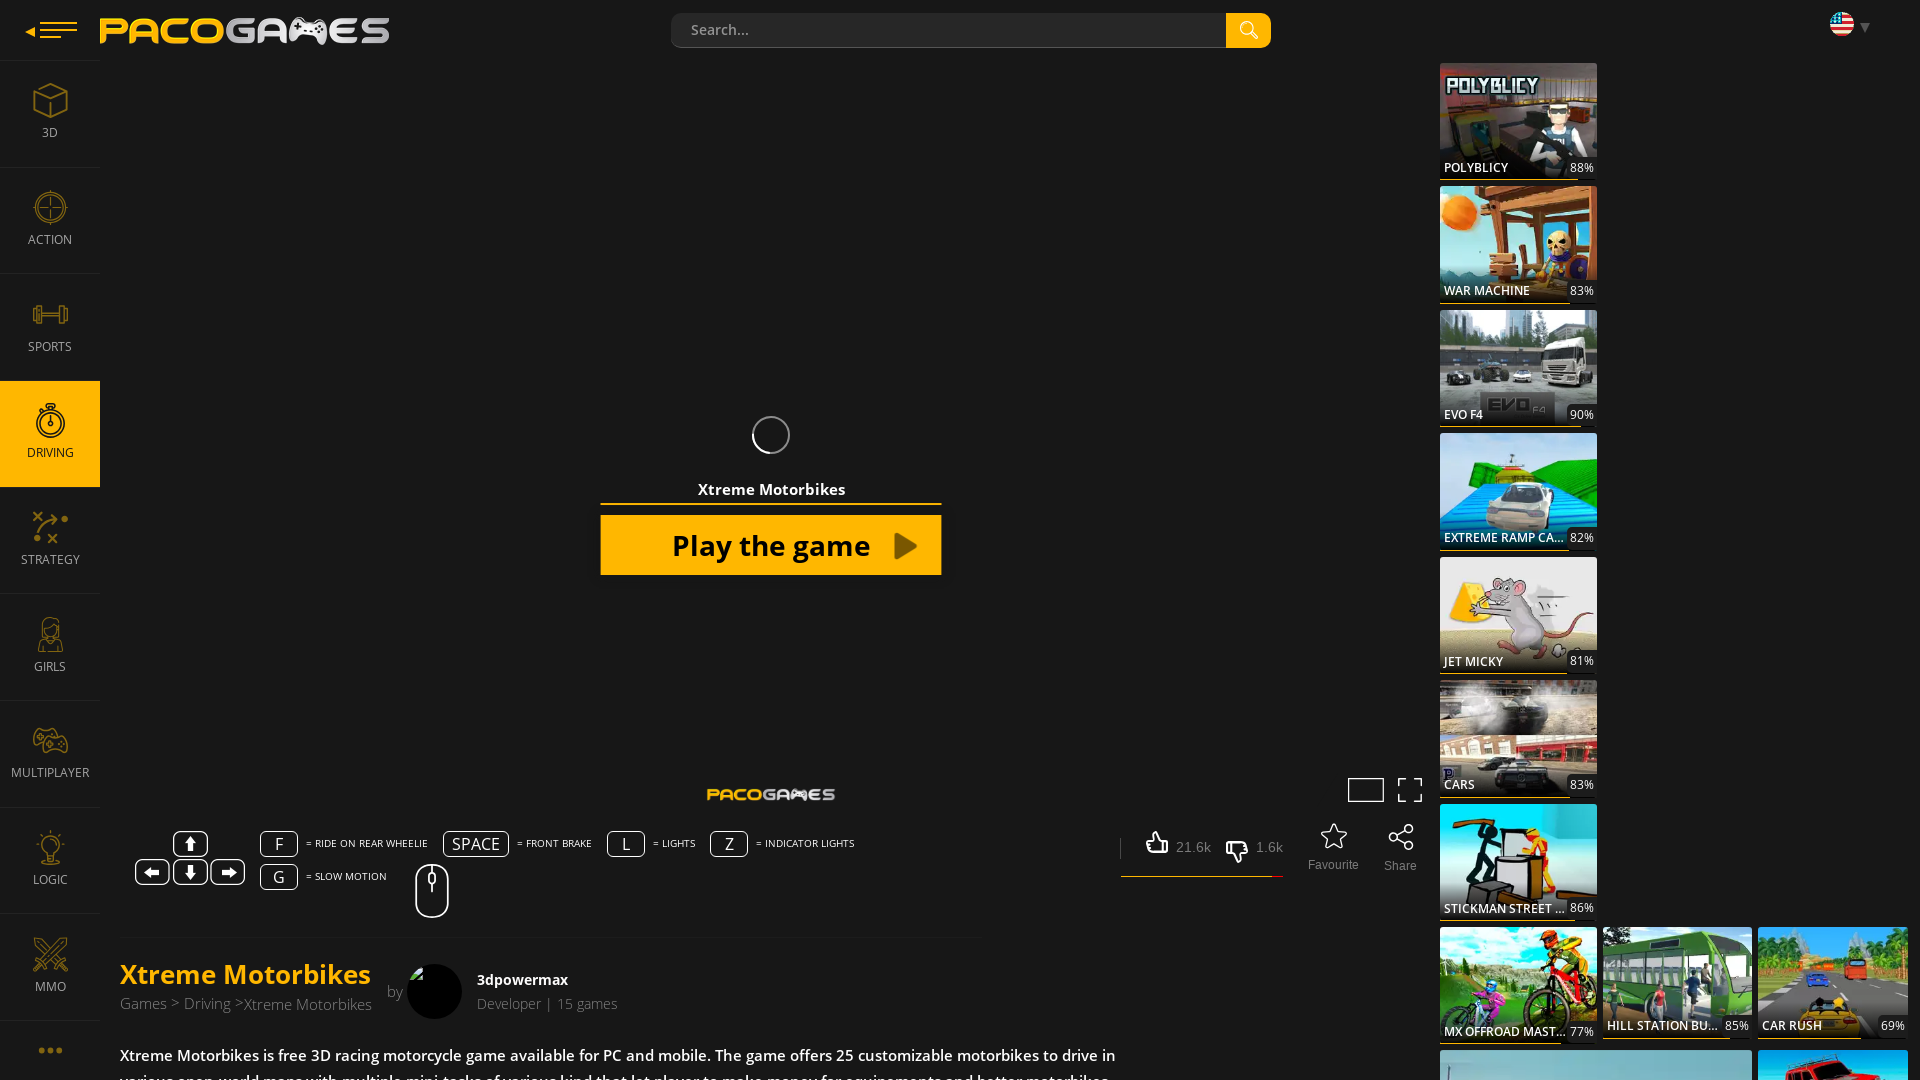